Tests JavaScript confirm dialog by clicking the confirm button and dismissing the dialog

Starting URL: https://automationfc.github.io/basic-form/index.html

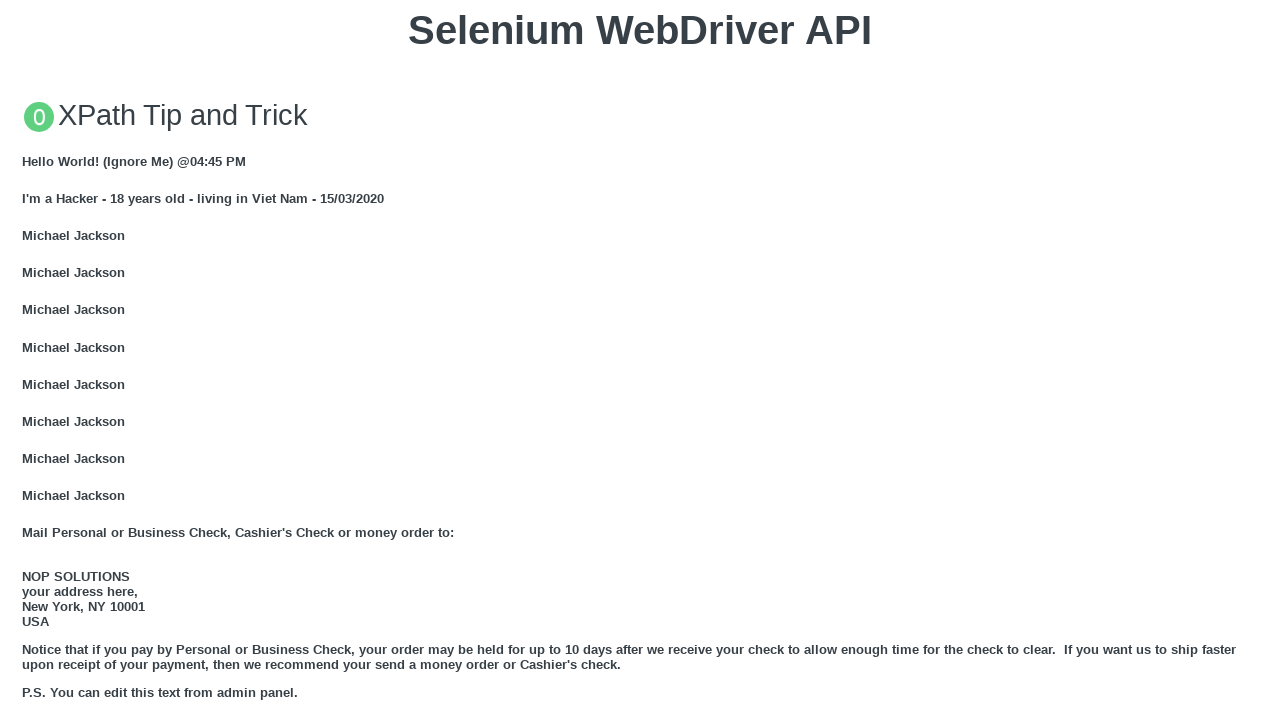

Clicked button to trigger JavaScript confirm dialog at (640, 360) on xpath=//button[text()='Click for JS Confirm']
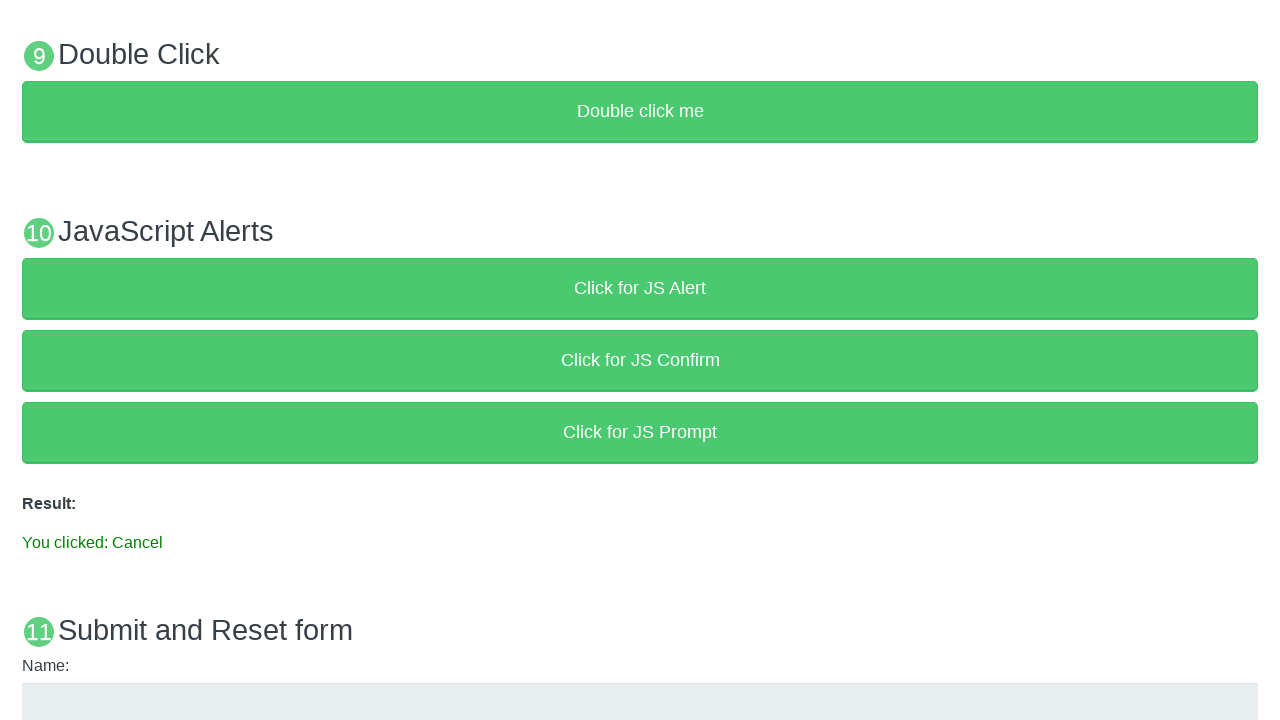

Set up dialog handler to dismiss the confirm dialog
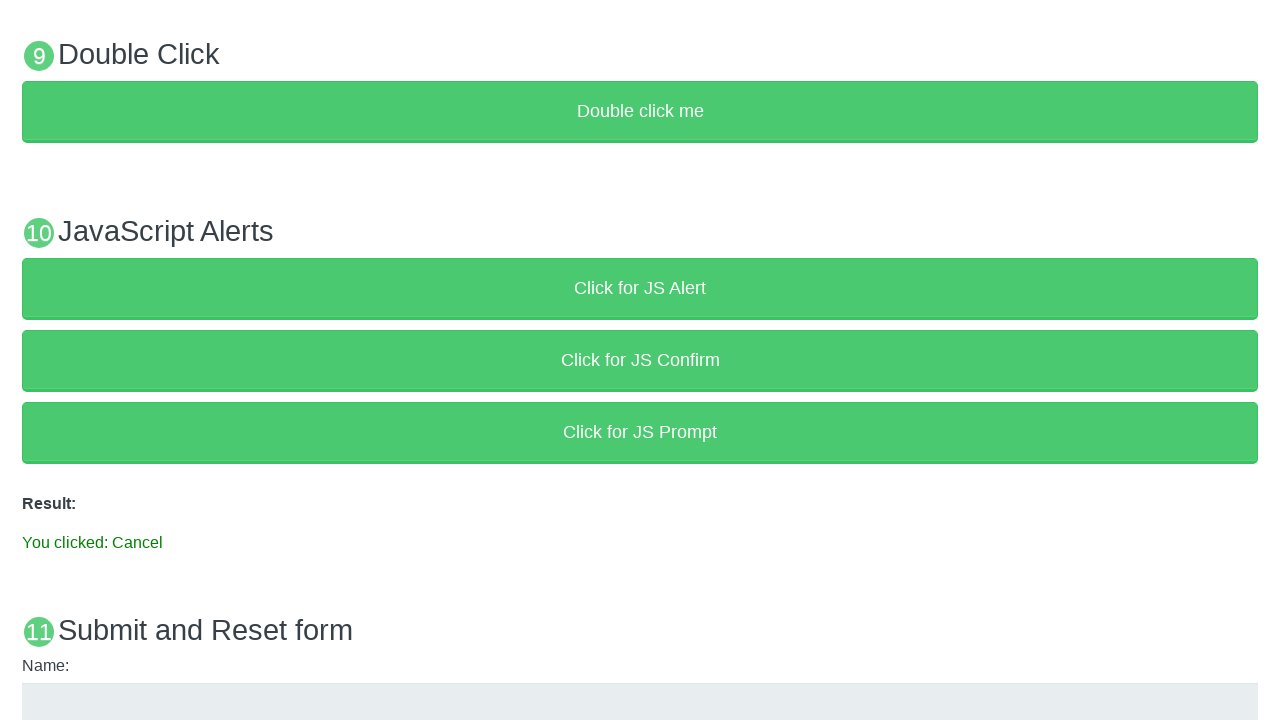

Verified result text shows 'You clicked: Cancel' confirming dialog was dismissed
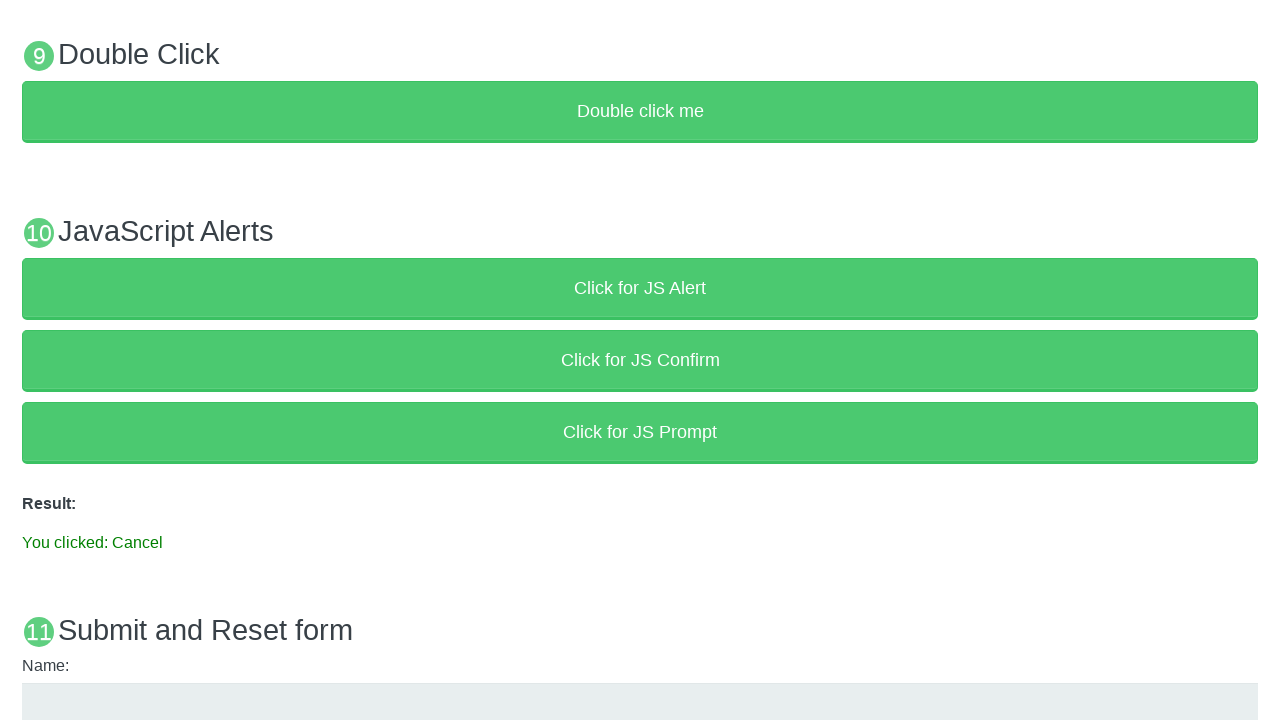

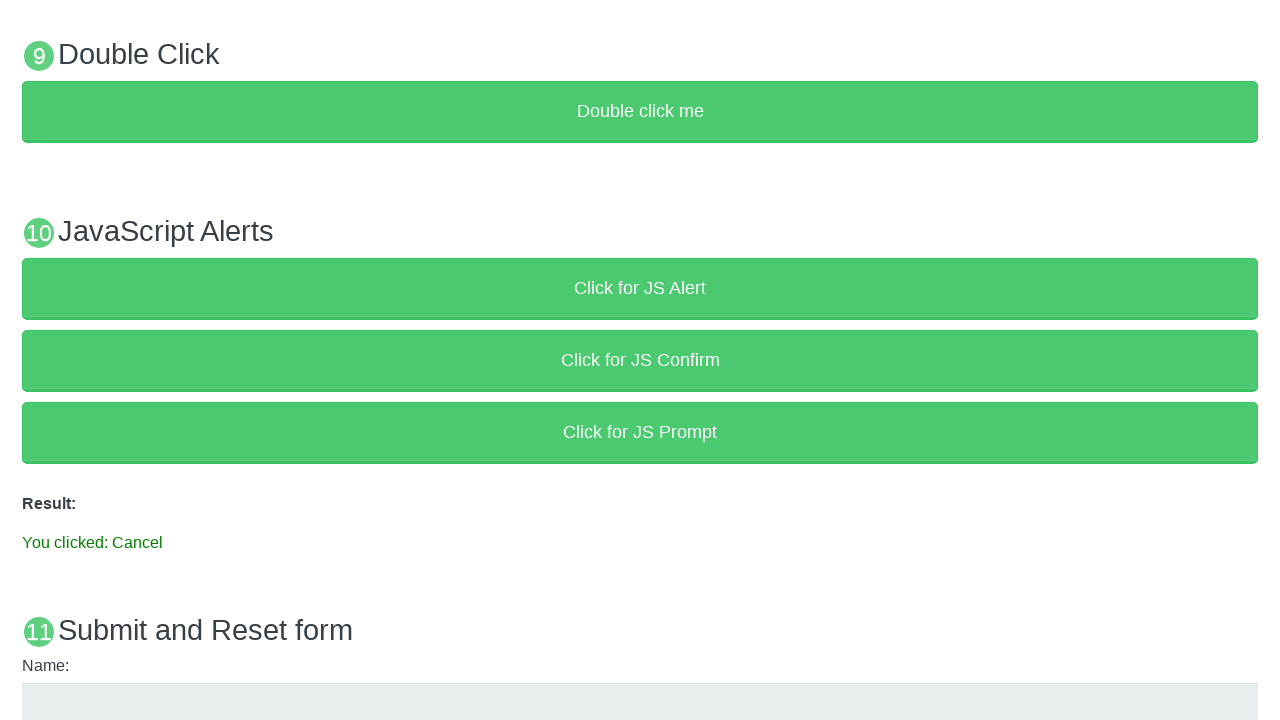